Tests dynamic loading by clicking a button and waiting for "Hello World!" text to appear

Starting URL: https://automationfc.github.io/dynamic-loading/

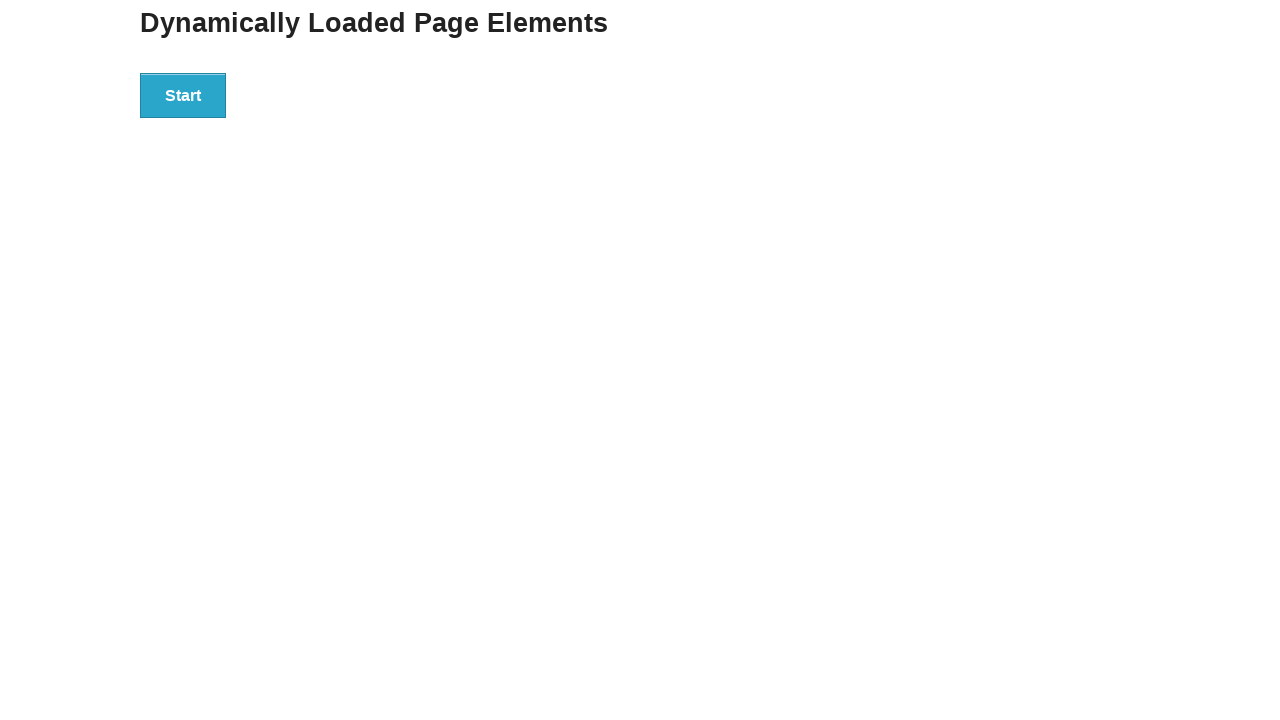

Clicked the start button to trigger dynamic loading at (183, 95) on div#start>button
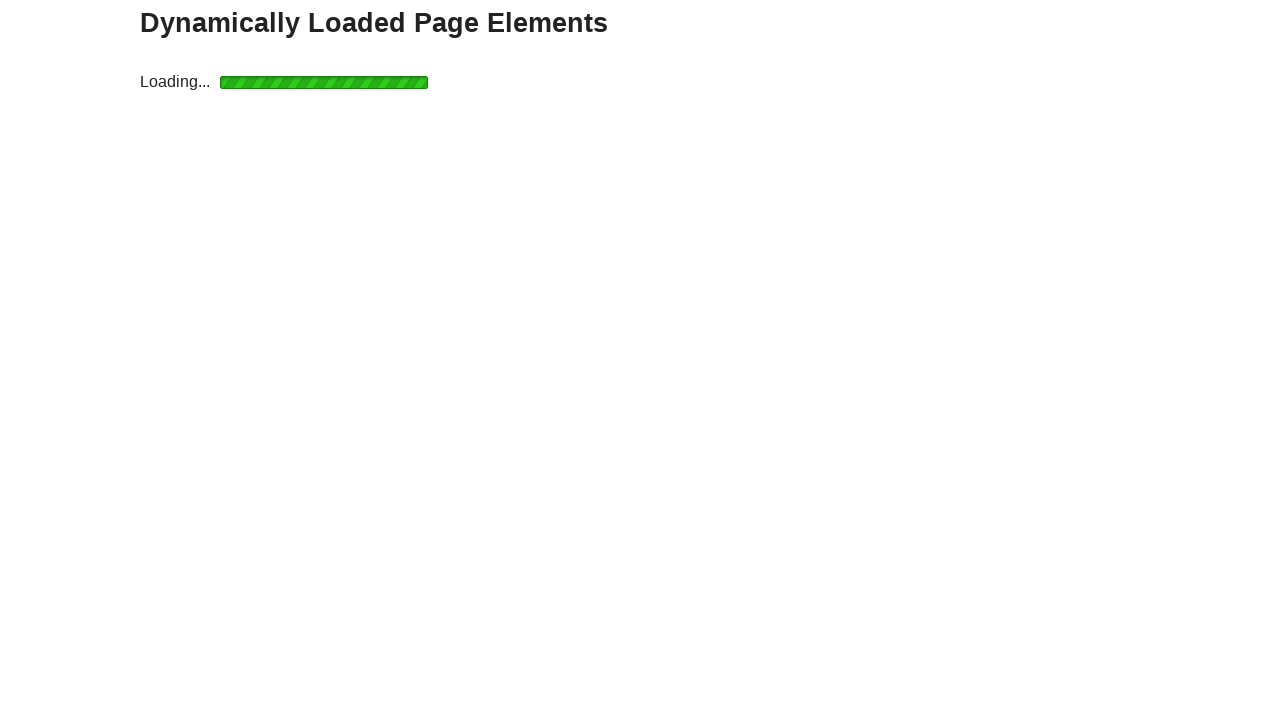

Waited for 'Hello World!' text to appear (30s timeout)
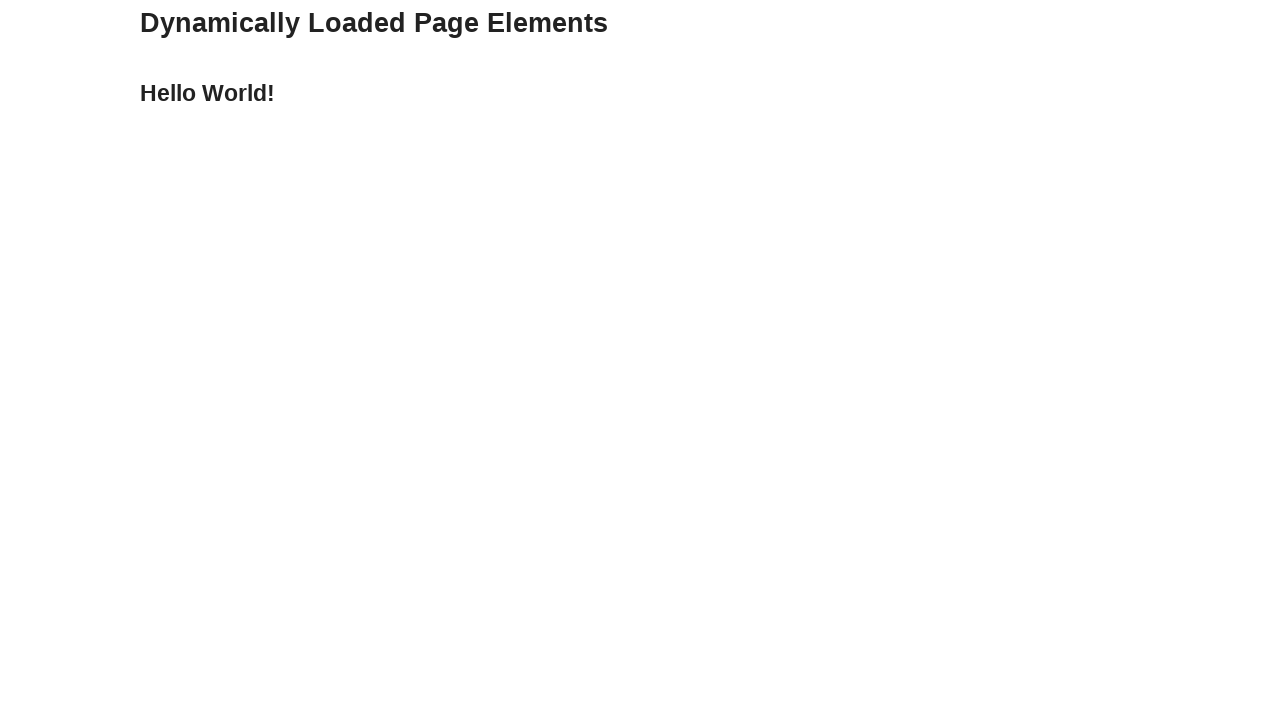

Retrieved text content from finish element
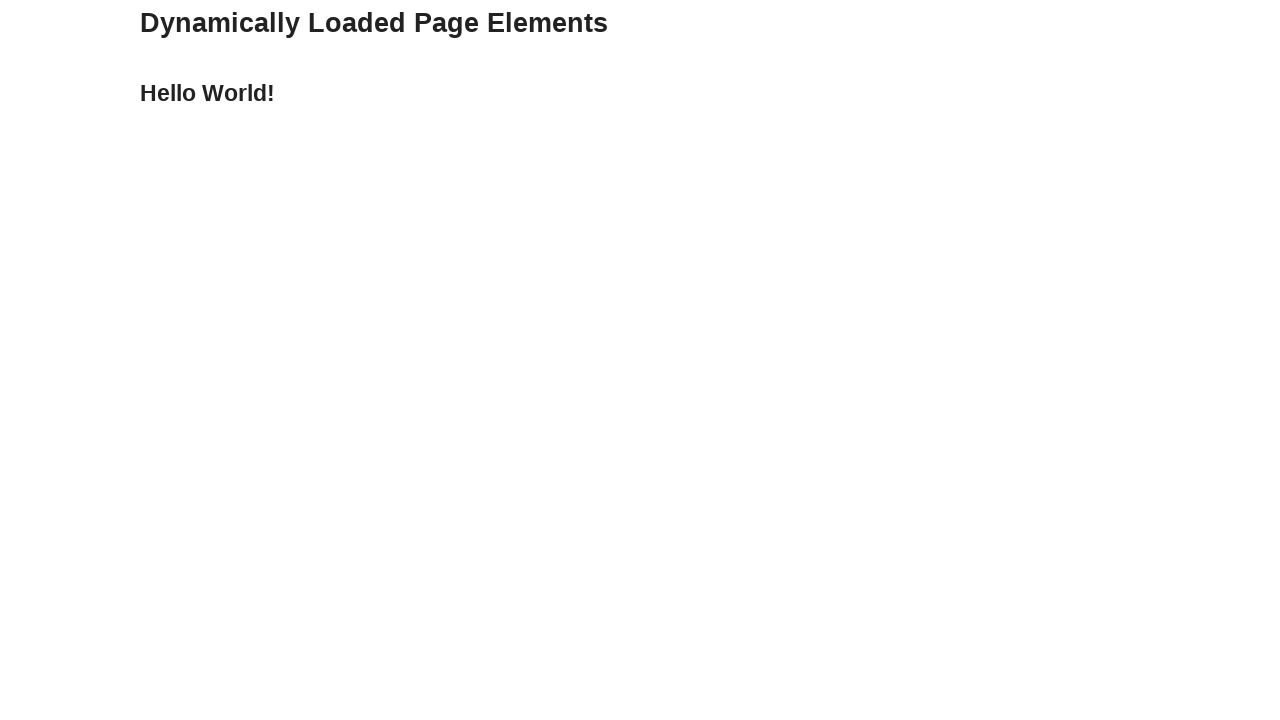

Verified text content equals 'Hello World!'
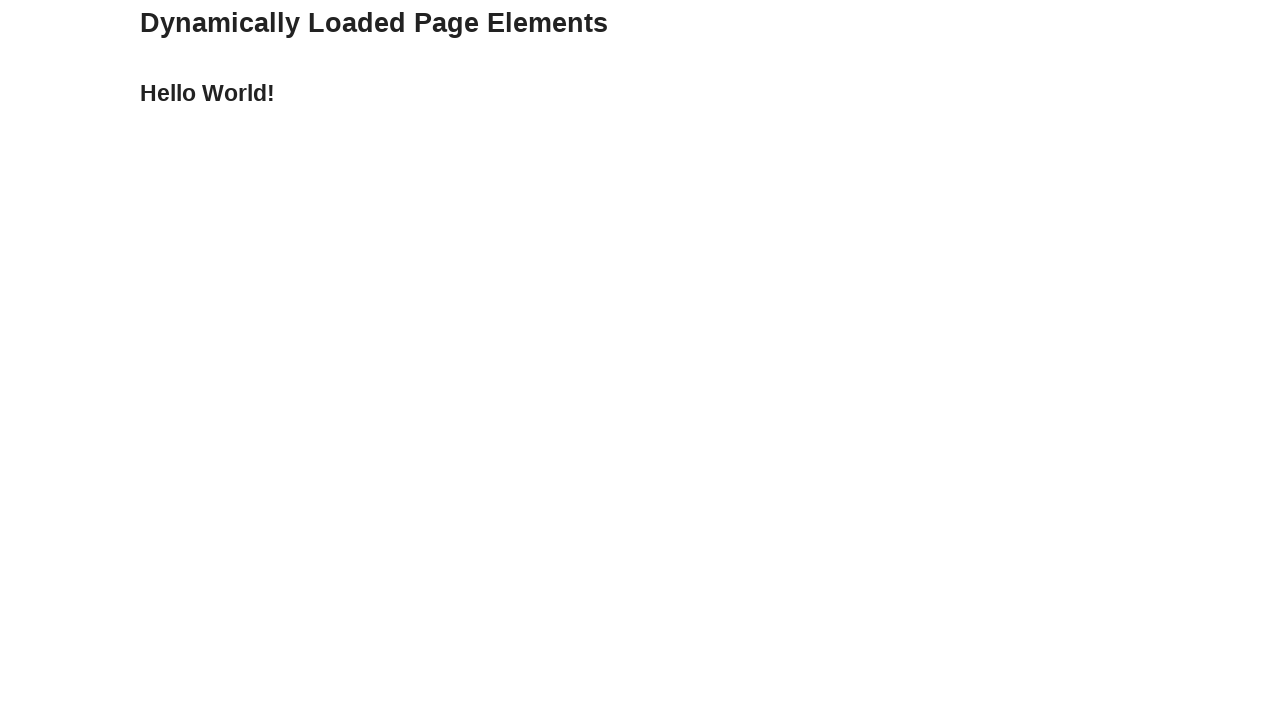

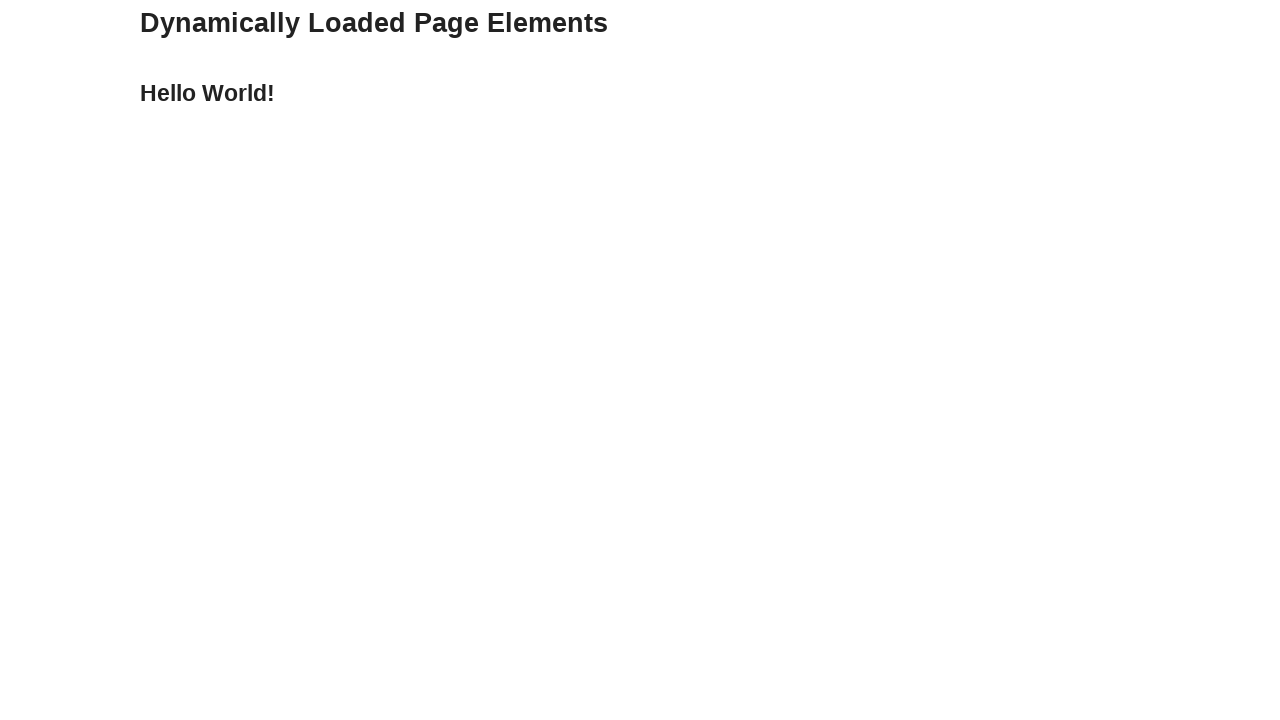